Tests JavaScript prompt alert handling by clicking a prompt button, entering text and accepting the alert, then clicking again and dismissing the alert.

Starting URL: http://automationbykrishna.com/

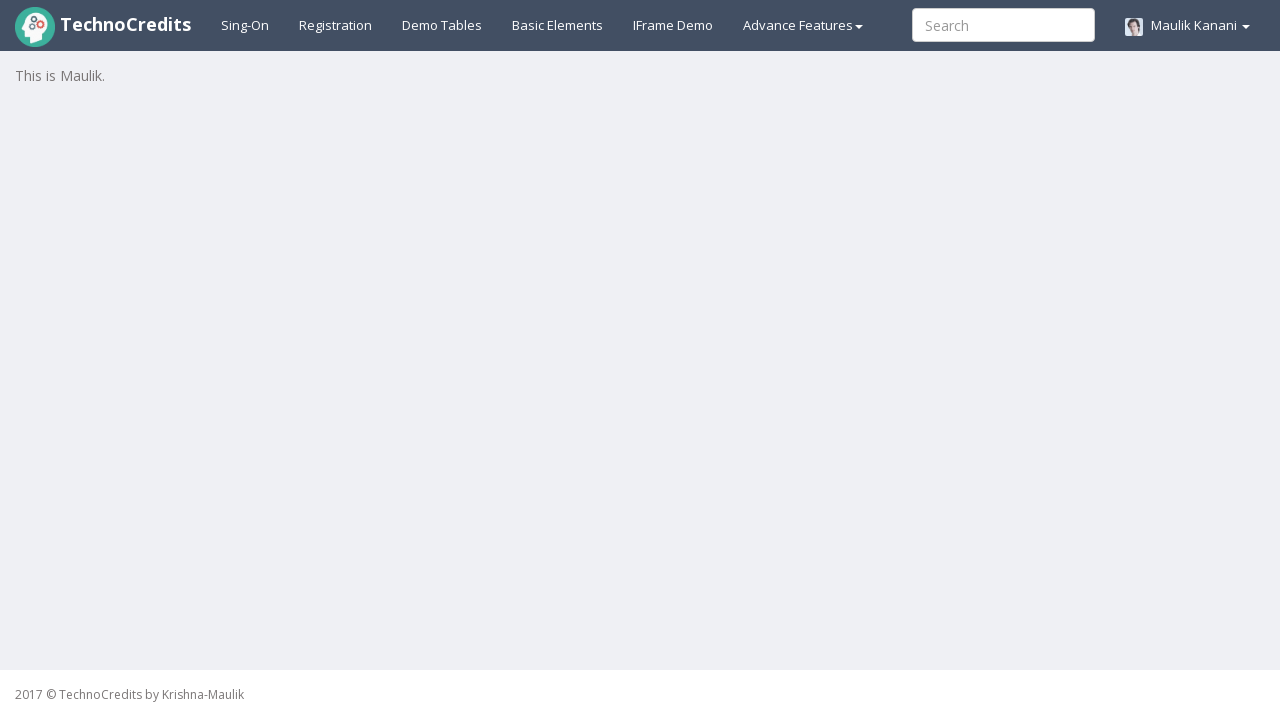

Clicked on basic elements link at (558, 25) on #basicelements
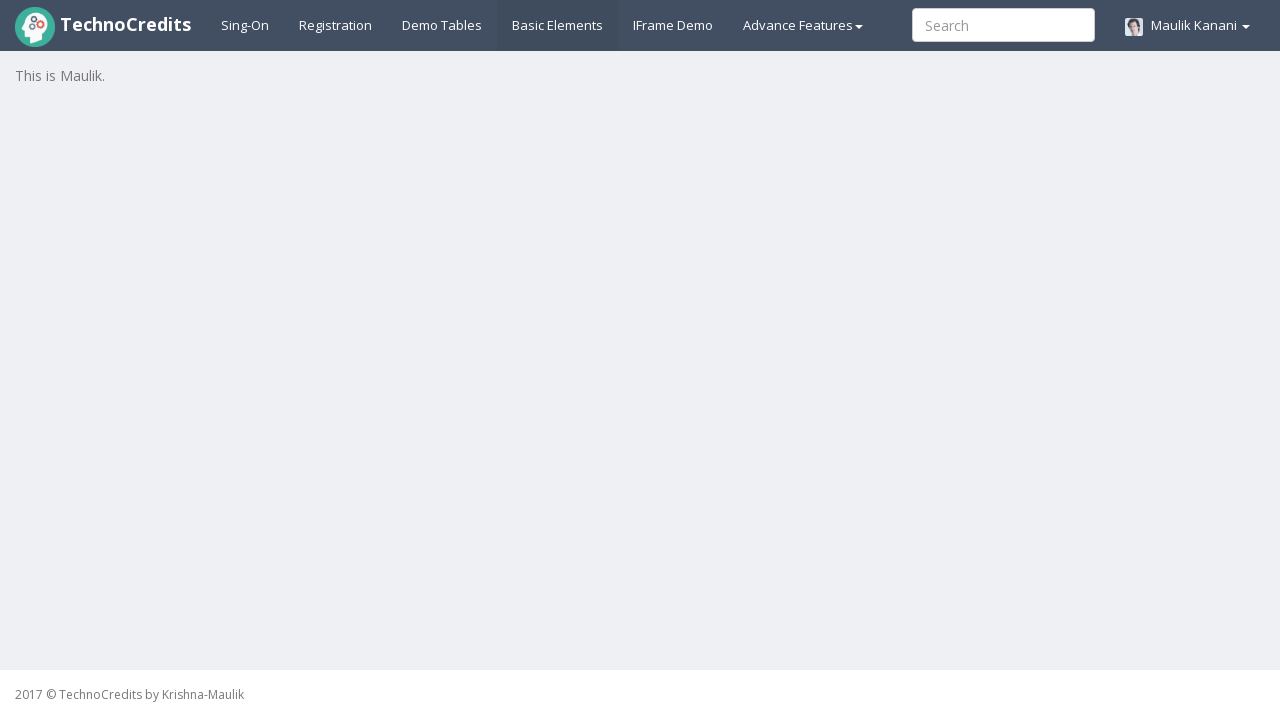

Waited for page to load
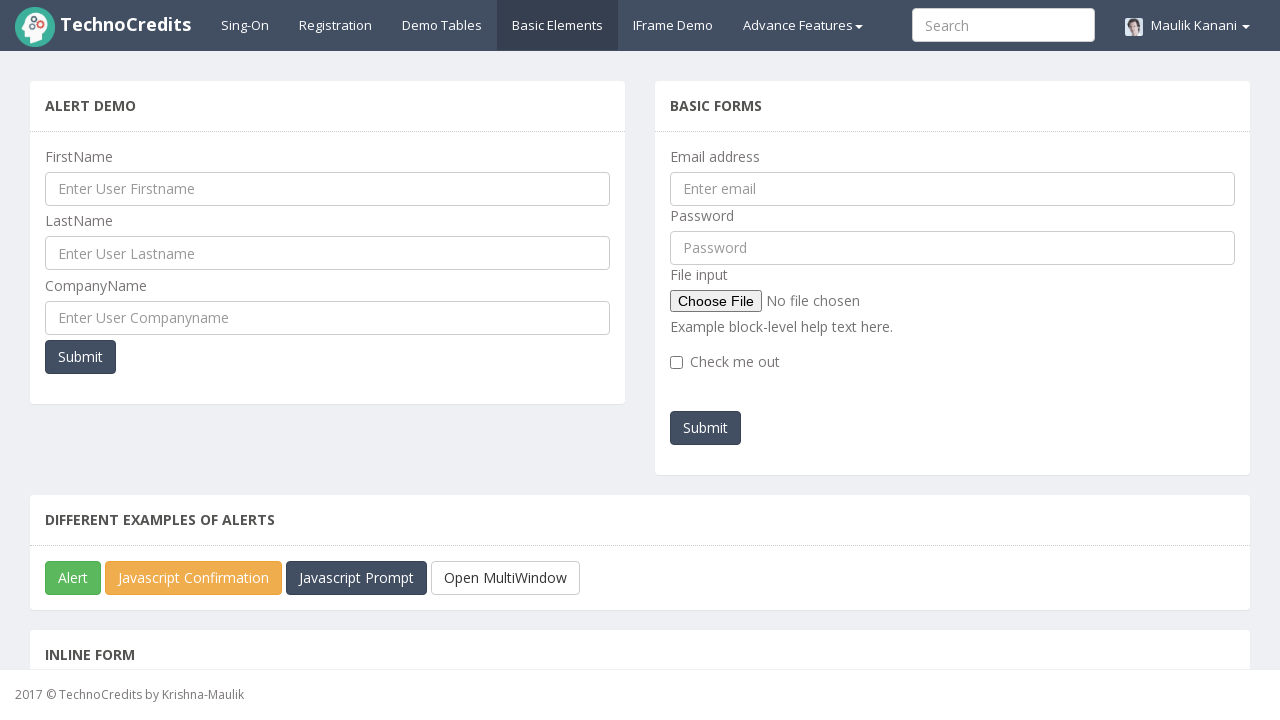

Scrolled down 350 pixels to reveal JavaScript prompt button
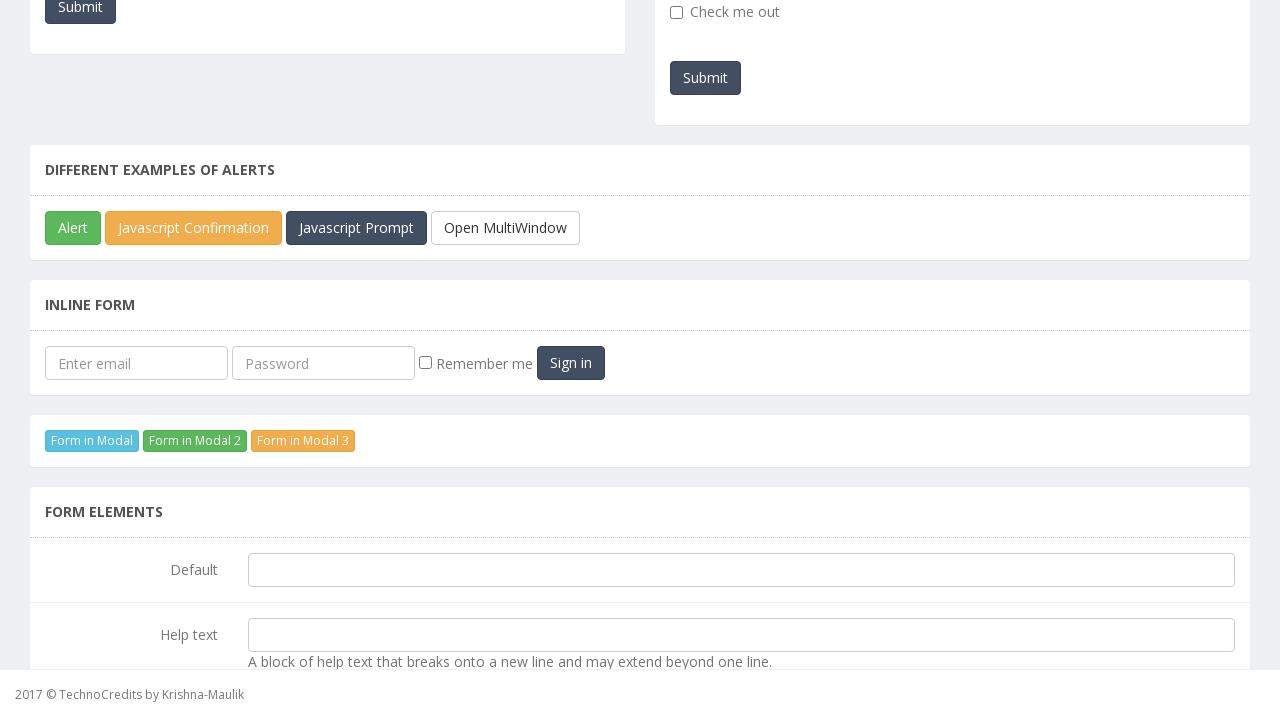

Clicked JavaScript prompt button at (356, 228) on #javascriptPromp
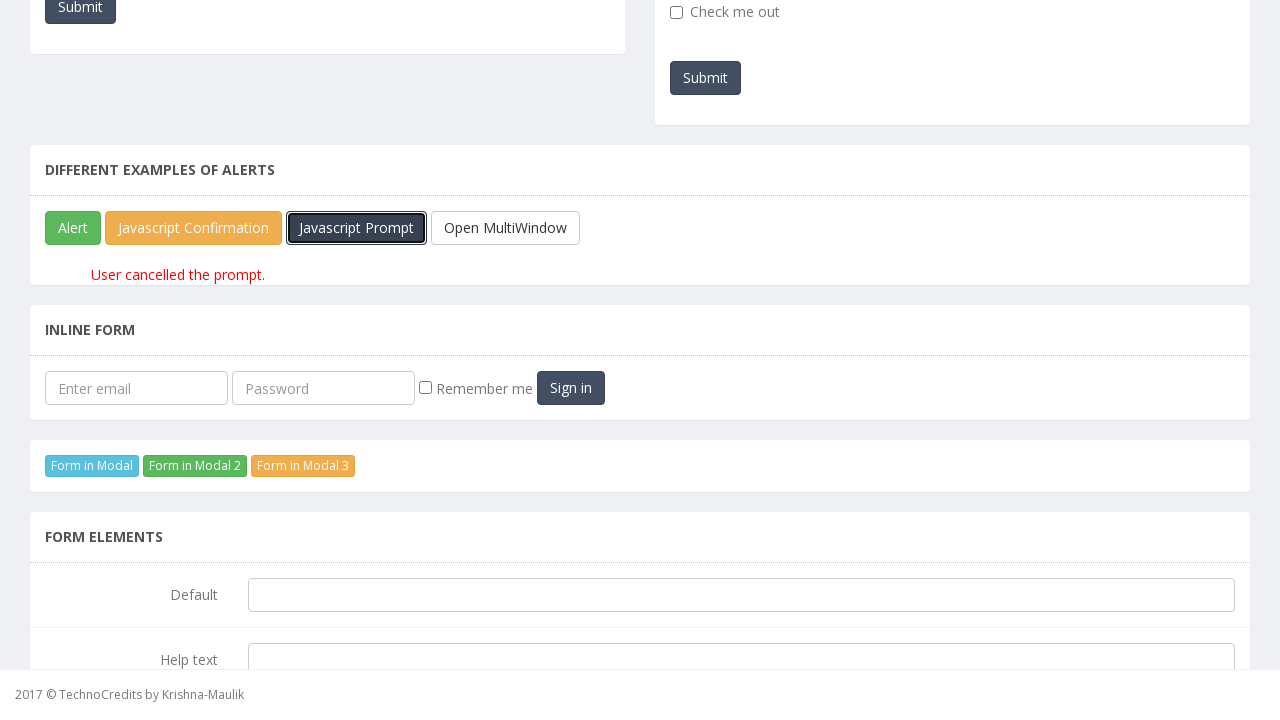

Set up dialog handler to accept prompt with message
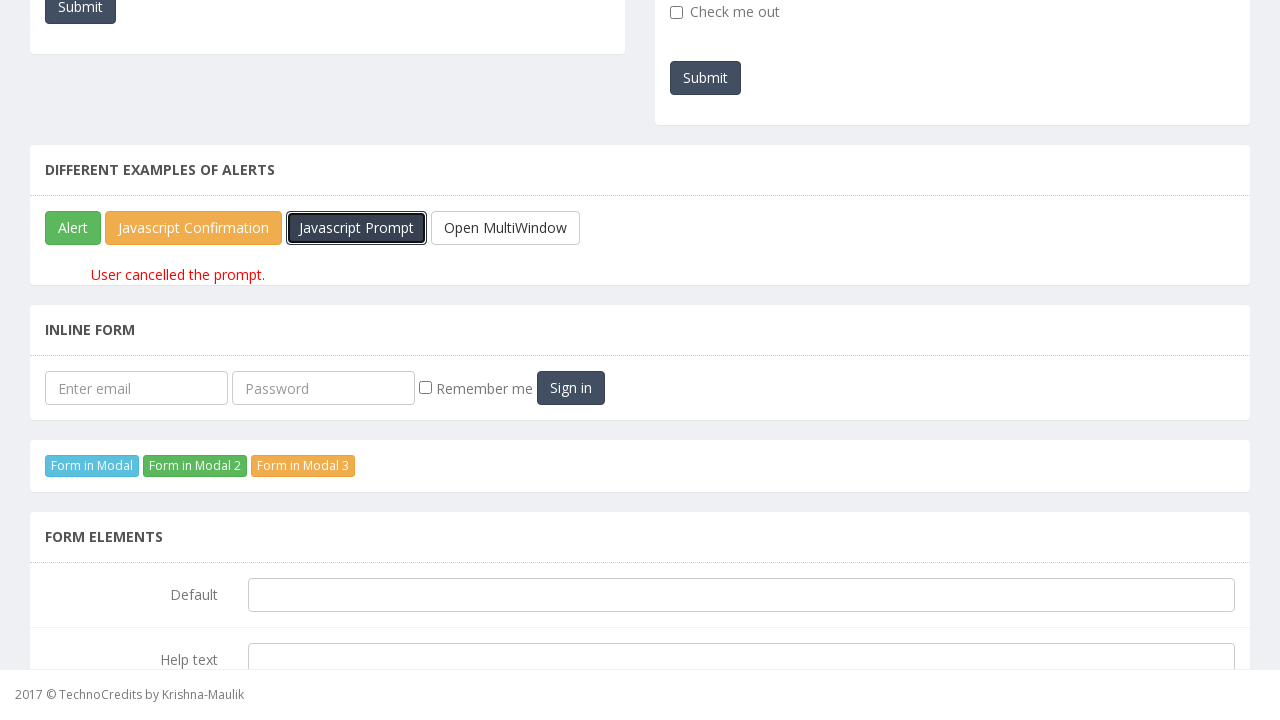

Clicked JavaScript prompt button and accepted alert with text 'HelloNikitaHow are you today?' at (356, 228) on #javascriptPromp
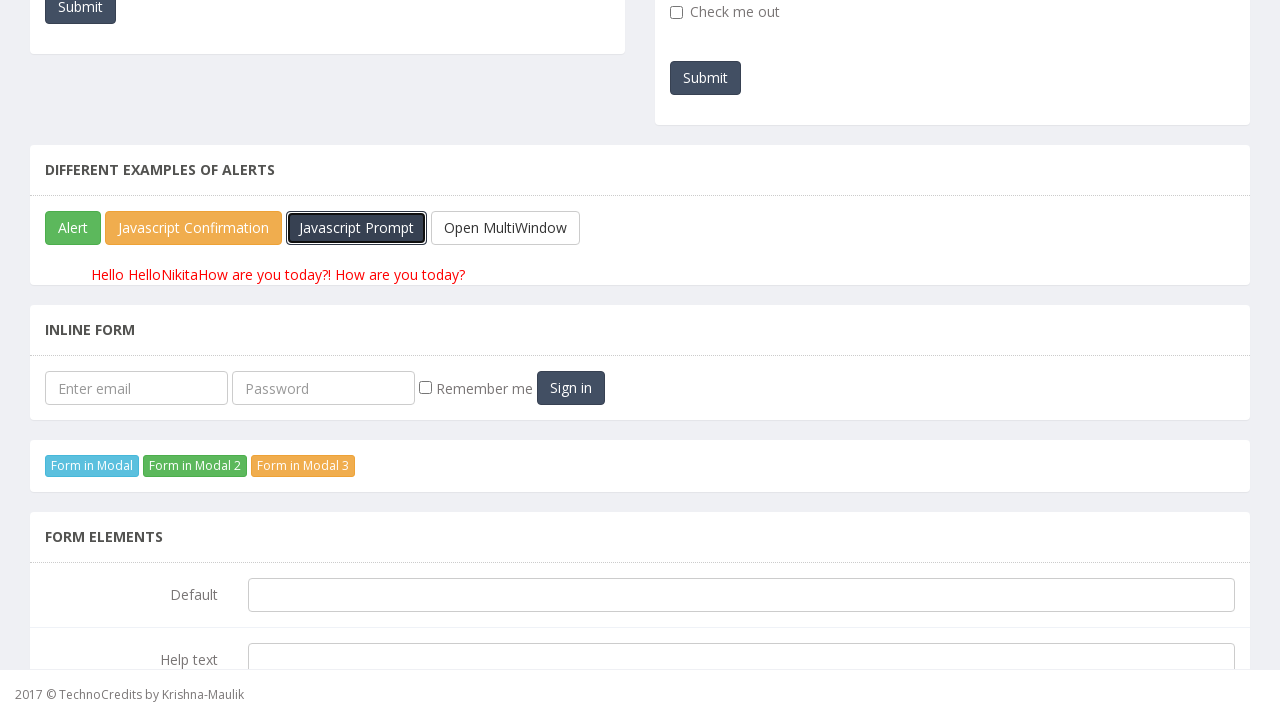

Waited briefly after accepting alert
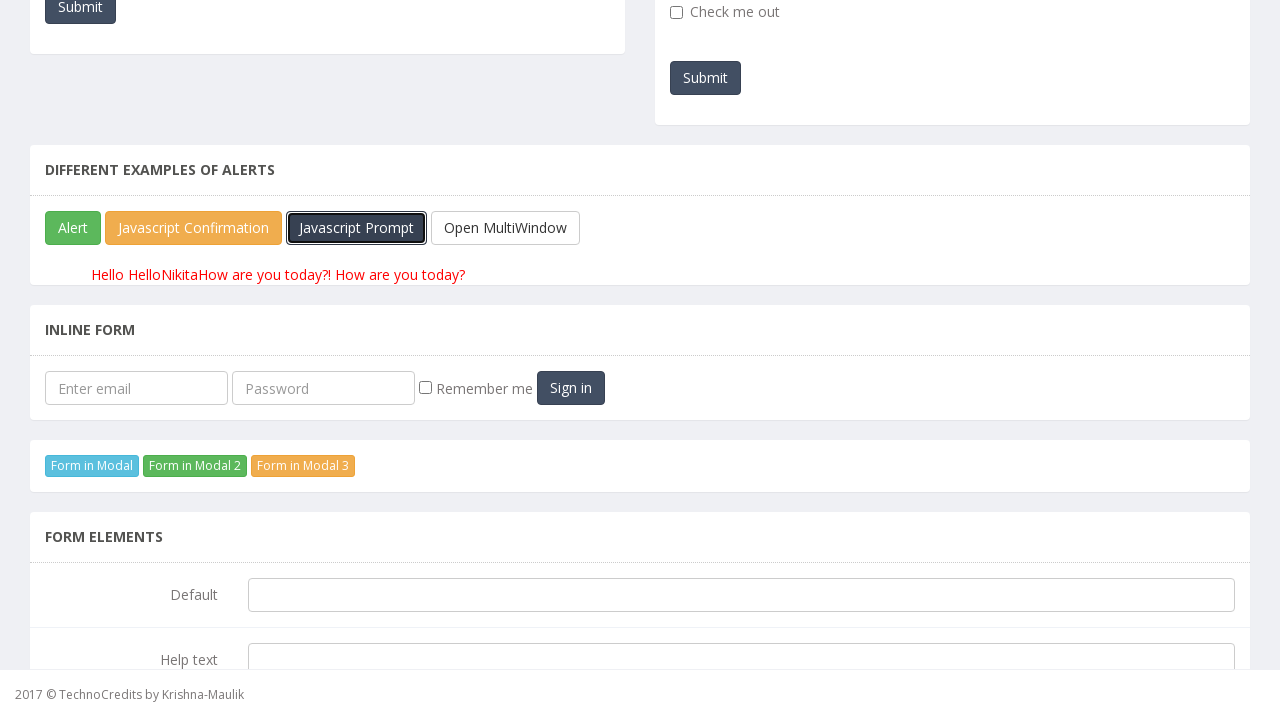

Set up dialog handler to dismiss next prompt
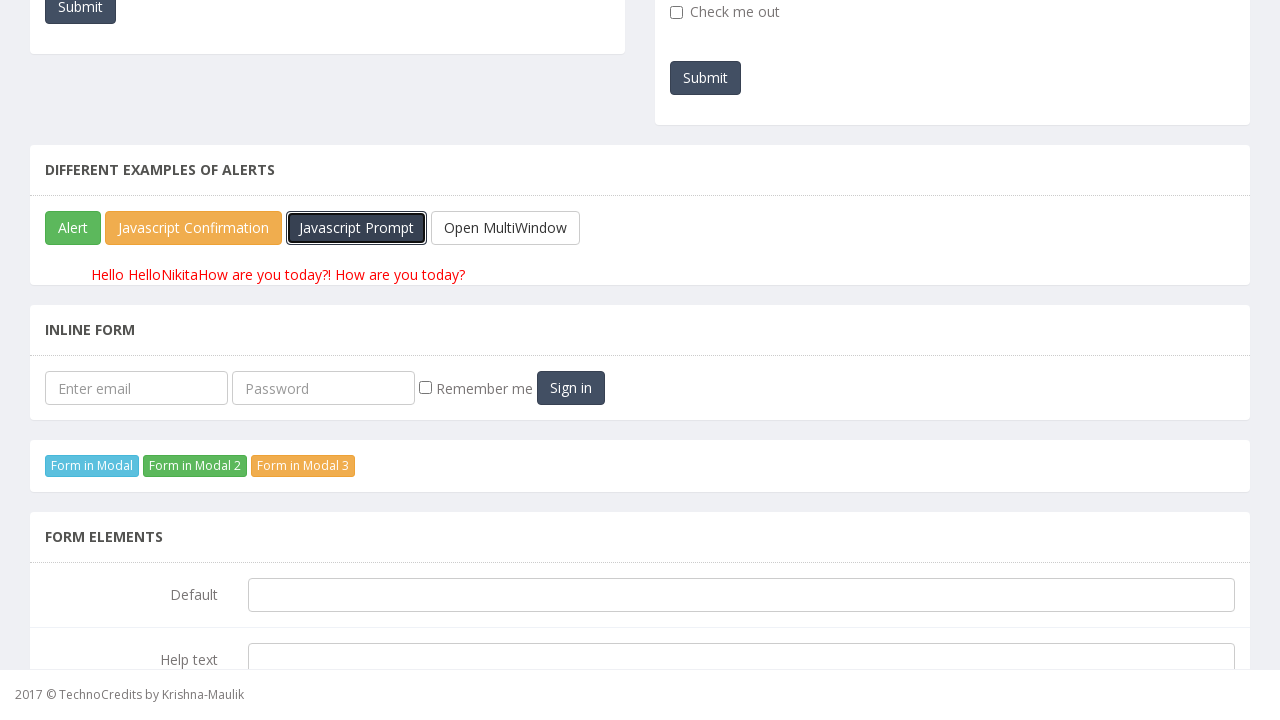

Clicked JavaScript prompt button and dismissed the alert at (356, 228) on #javascriptPromp
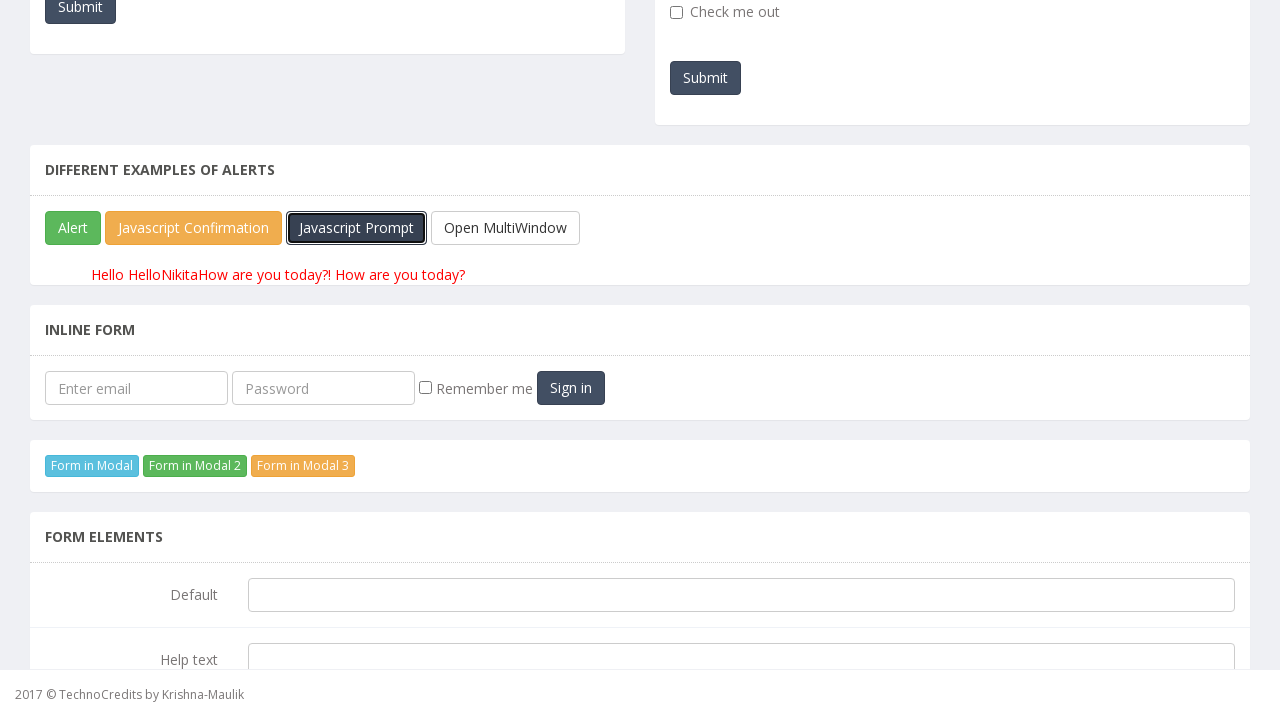

Verified result text element is present
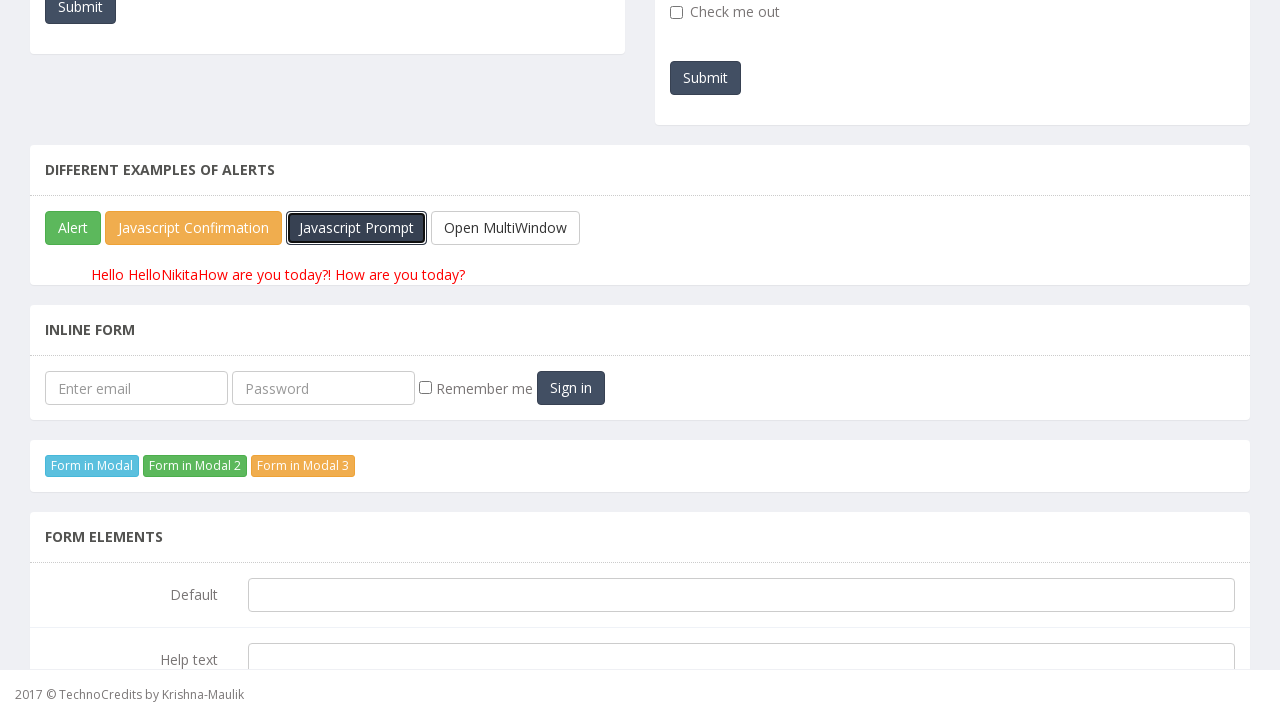

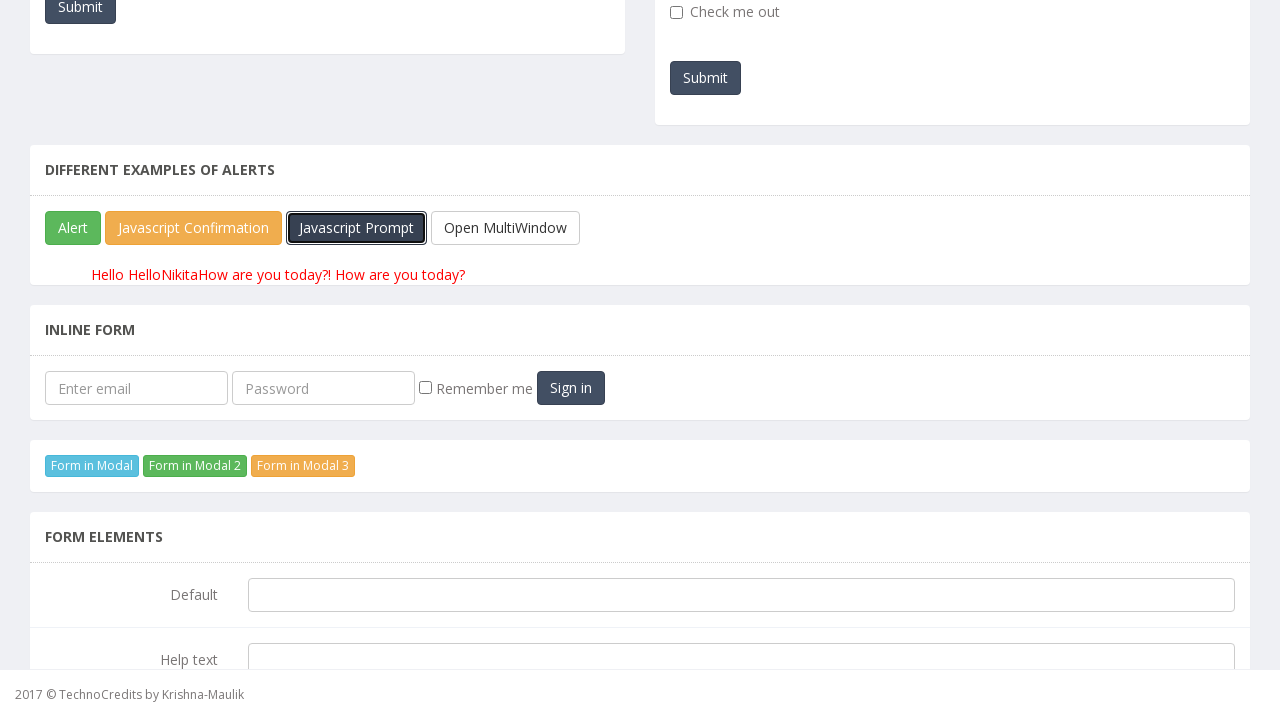